Tests JavaScript prompt alert functionality by clicking a button to trigger a prompt, entering text into the prompt, accepting it, and verifying the result text is displayed correctly on the page.

Starting URL: https://the-internet.herokuapp.com/javascript_alerts

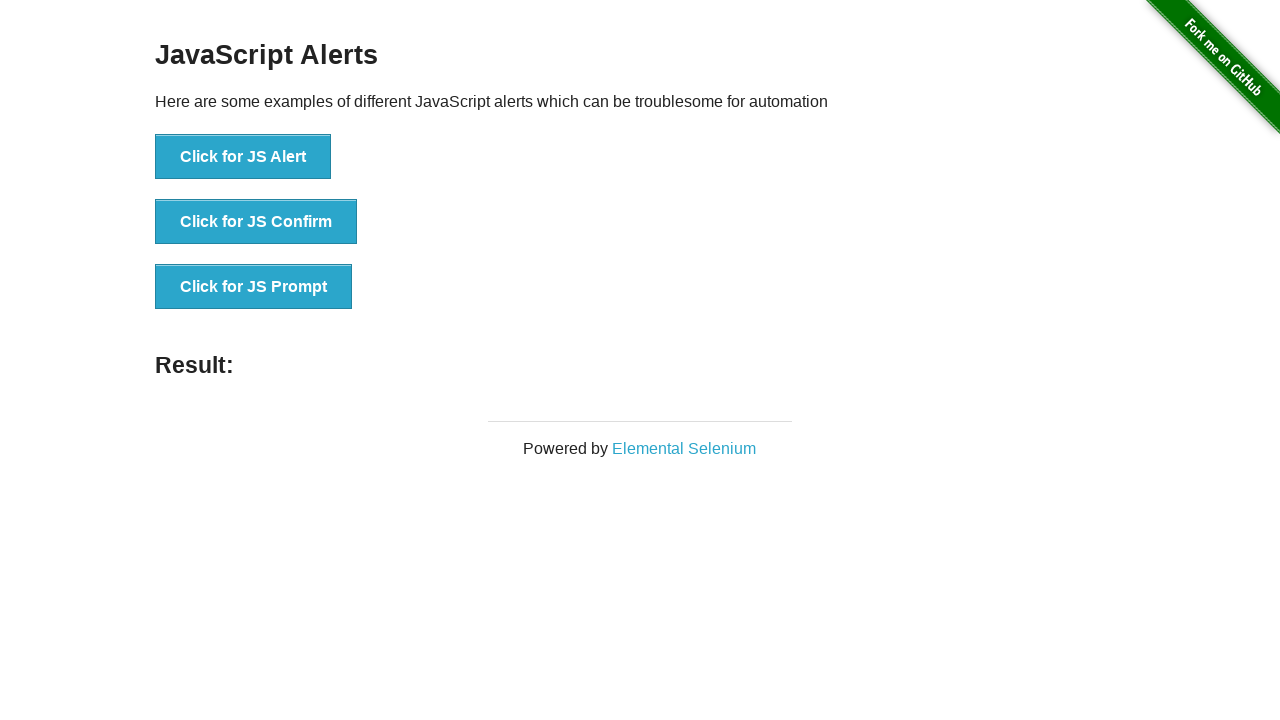

Clicked 'Click for JS Prompt' button to trigger alert at (254, 287) on xpath=//button[normalize-space()='Click for JS Prompt']
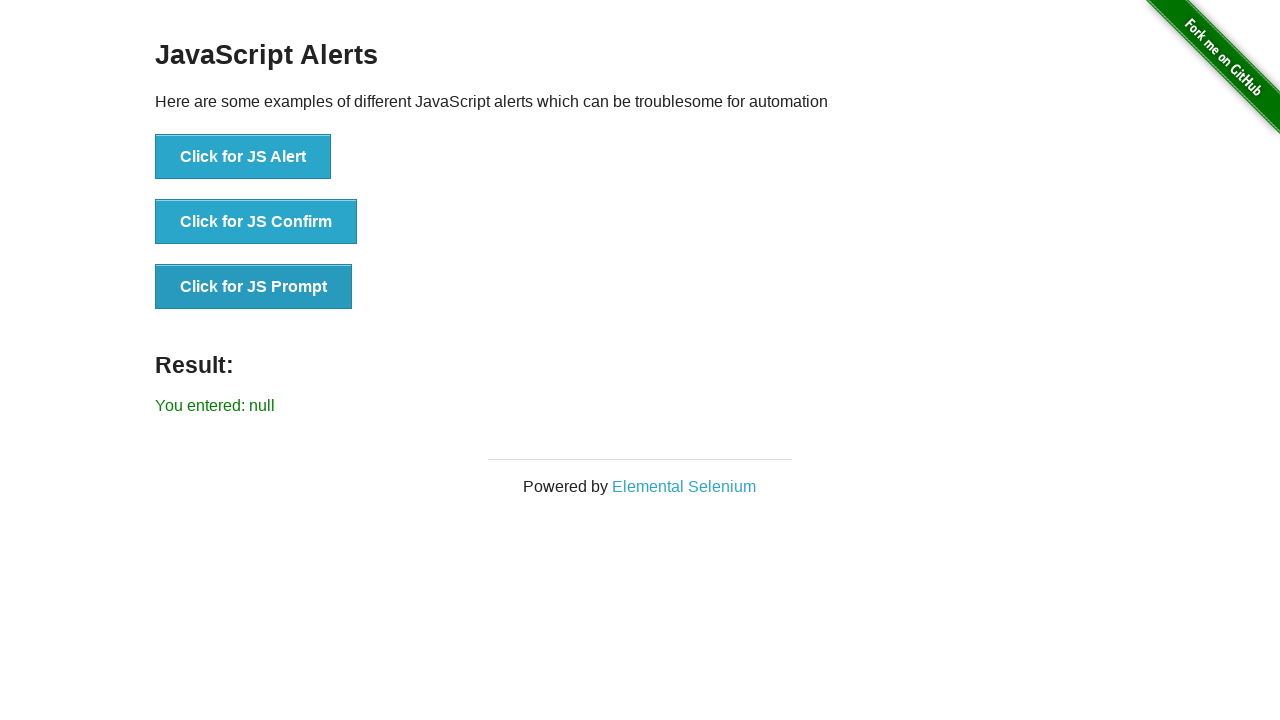

Set up dialog handler to accept prompt with 'welcome' text
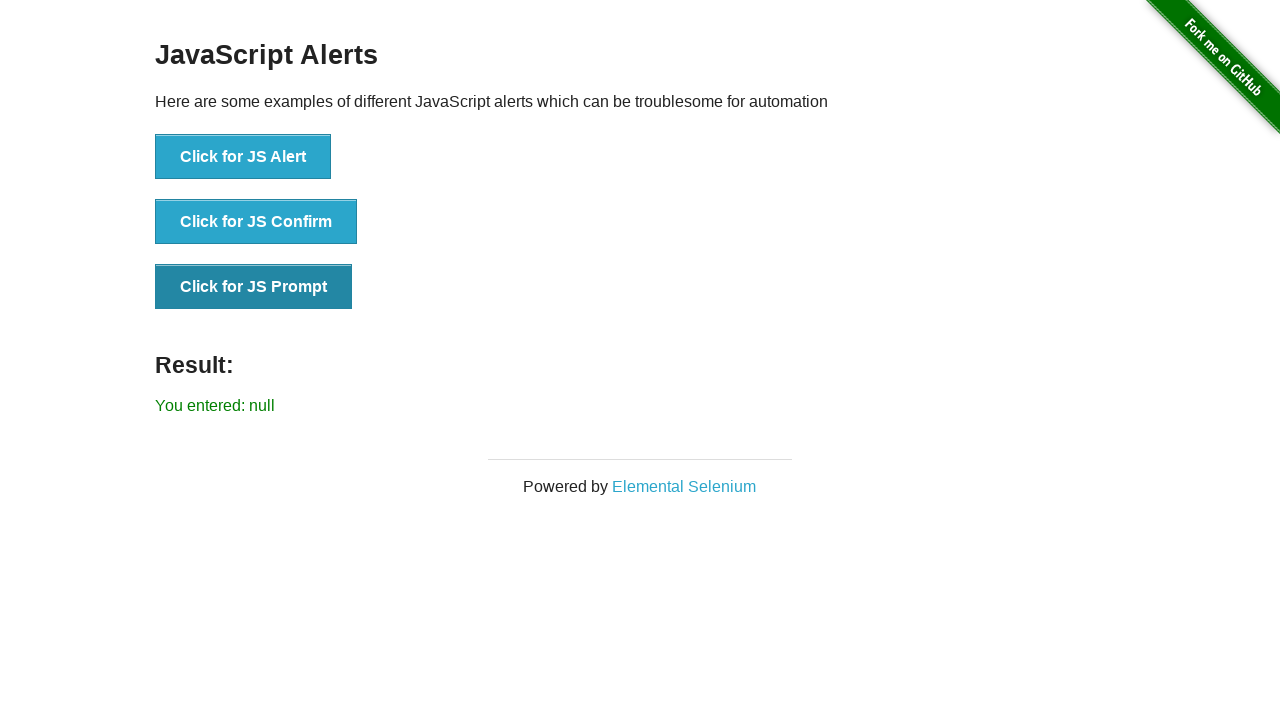

Clicked 'Click for JS Prompt' button again to trigger prompt dialog at (254, 287) on xpath=//button[normalize-space()='Click for JS Prompt']
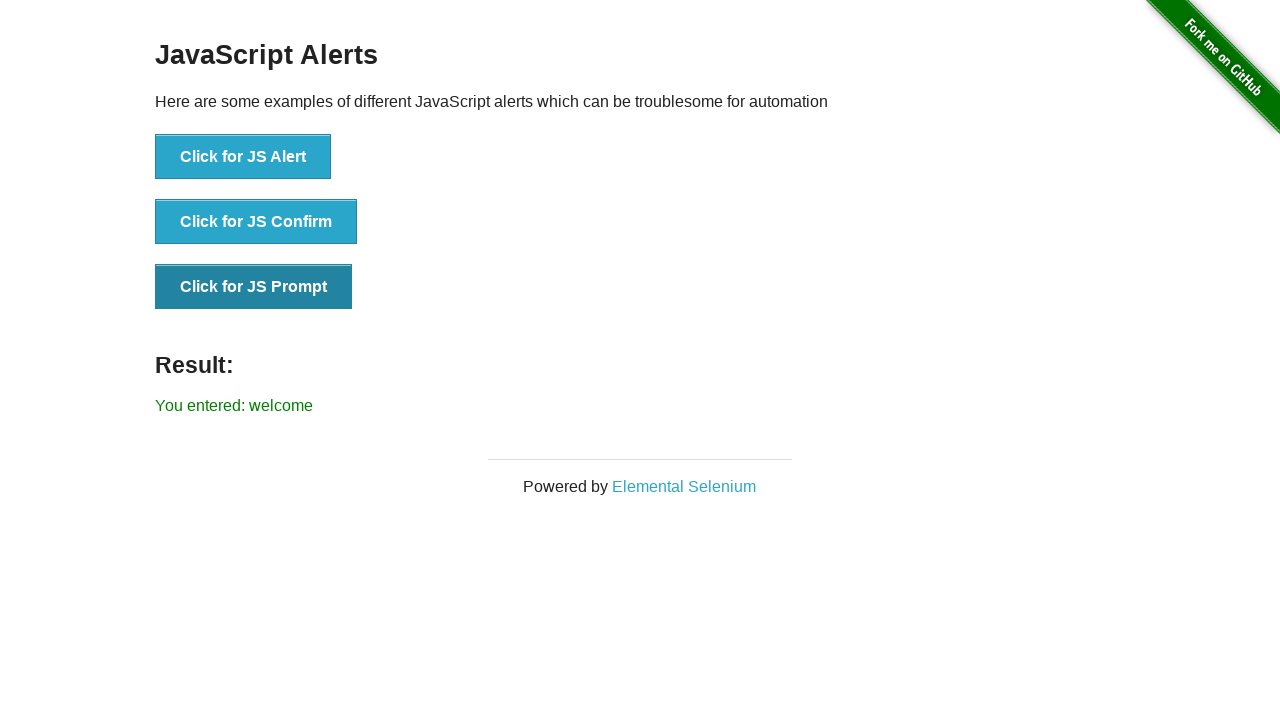

Waited for result text element to appear
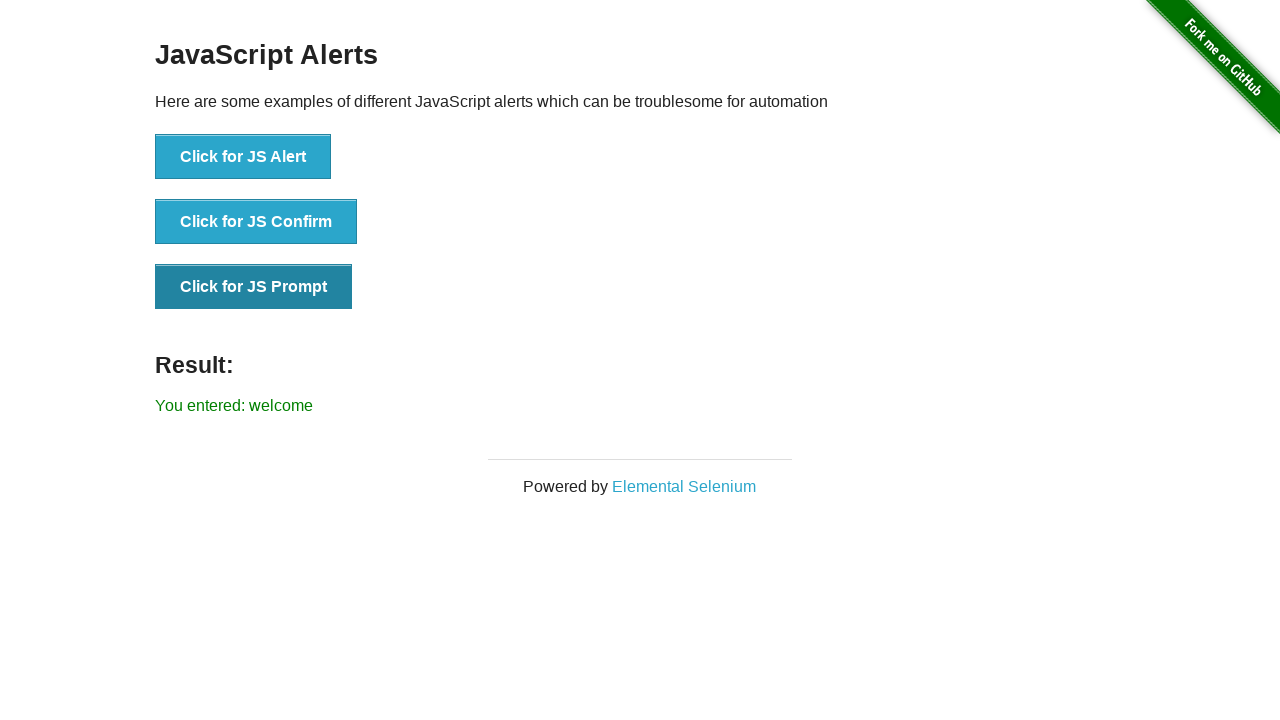

Retrieved result text: 'You entered: welcome'
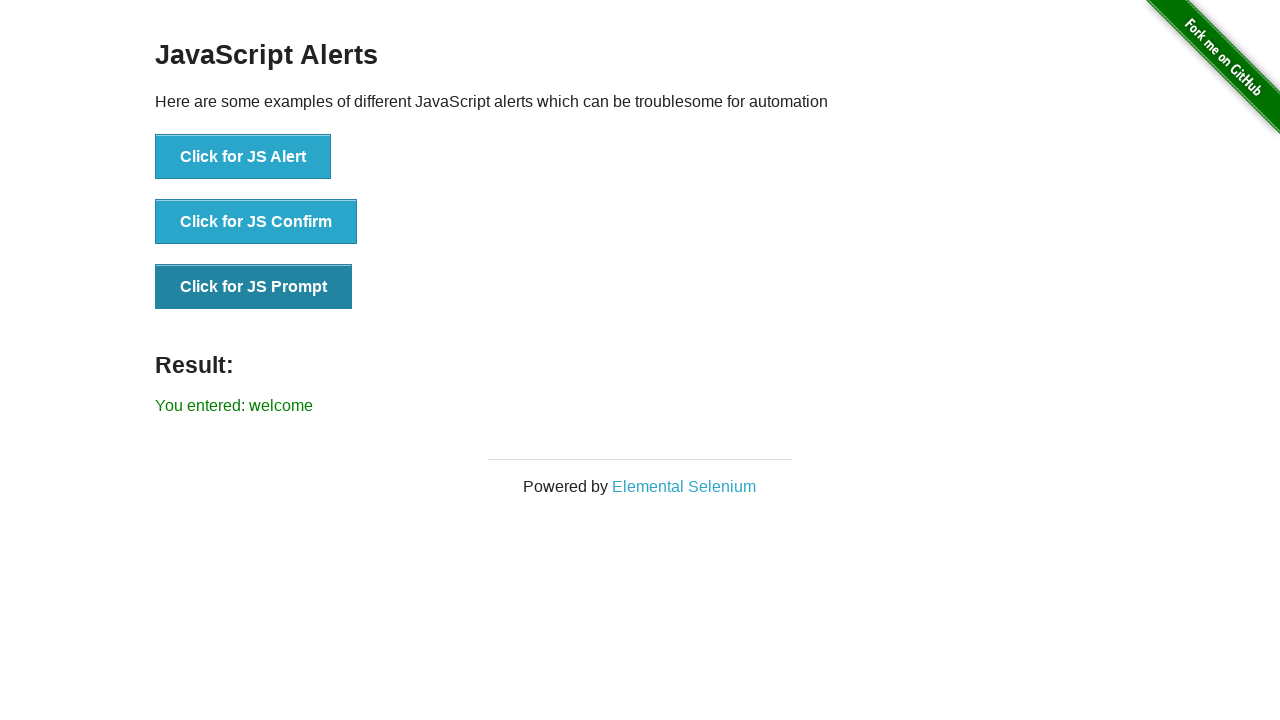

Verified result text matches expected value 'You entered: welcome'
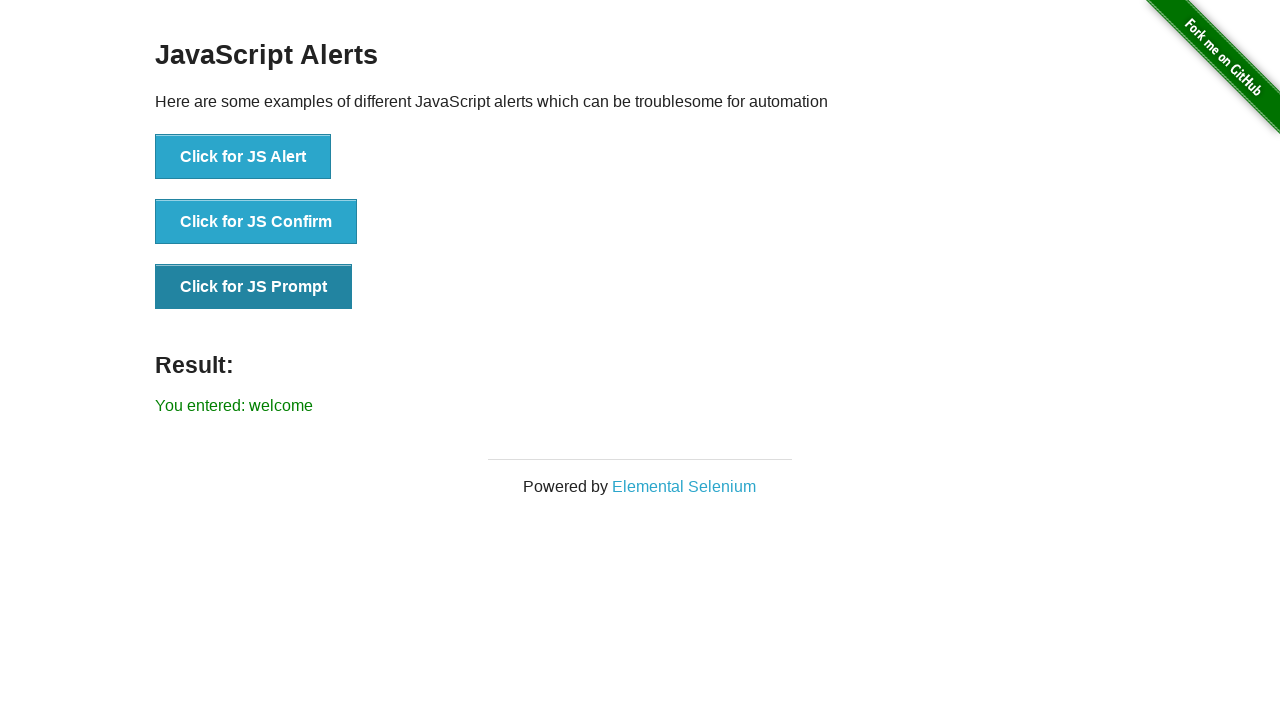

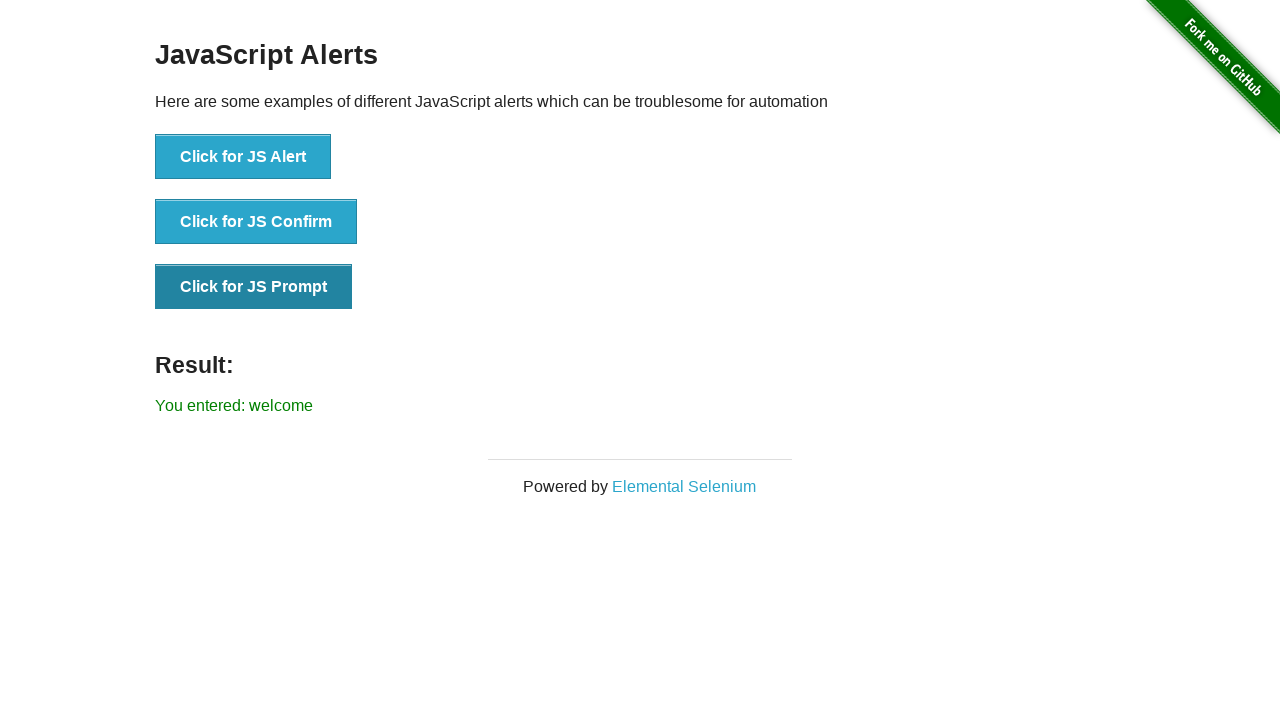